Tests button click functionality on the Formy buttons page by clicking a button element

Starting URL: https://formy-project.herokuapp.com/buttons

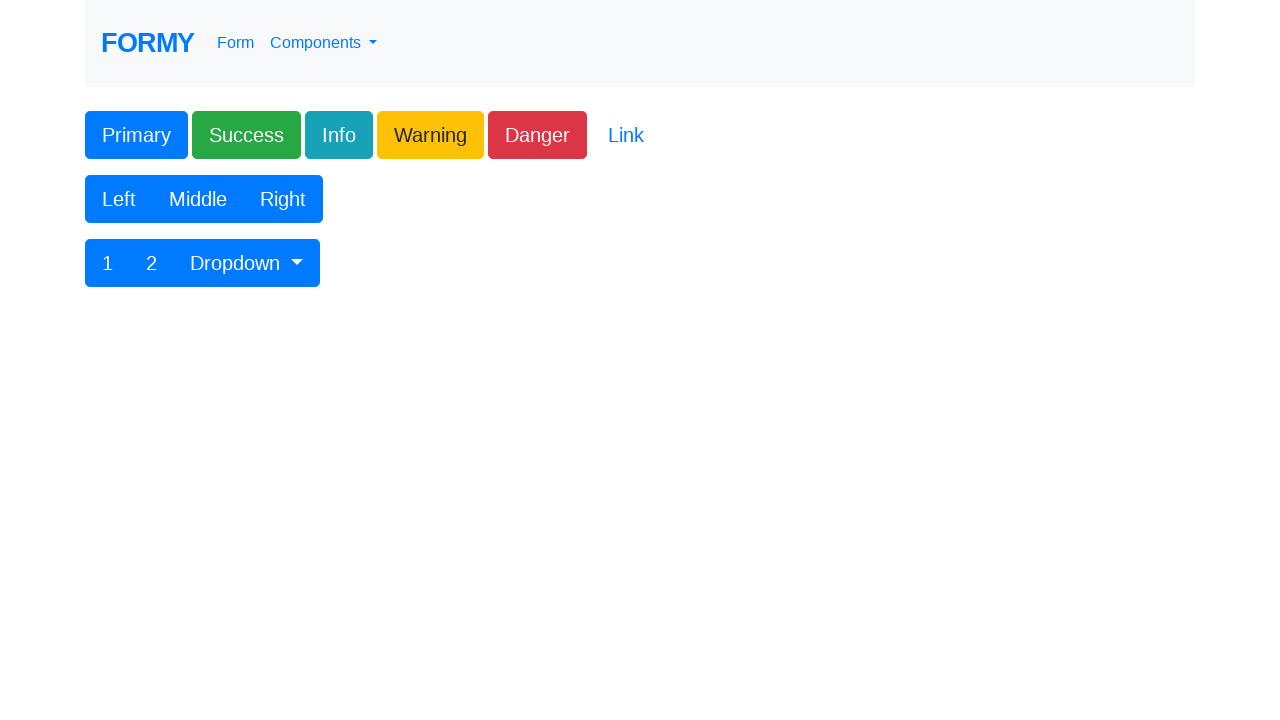

Navigated to Formy buttons page
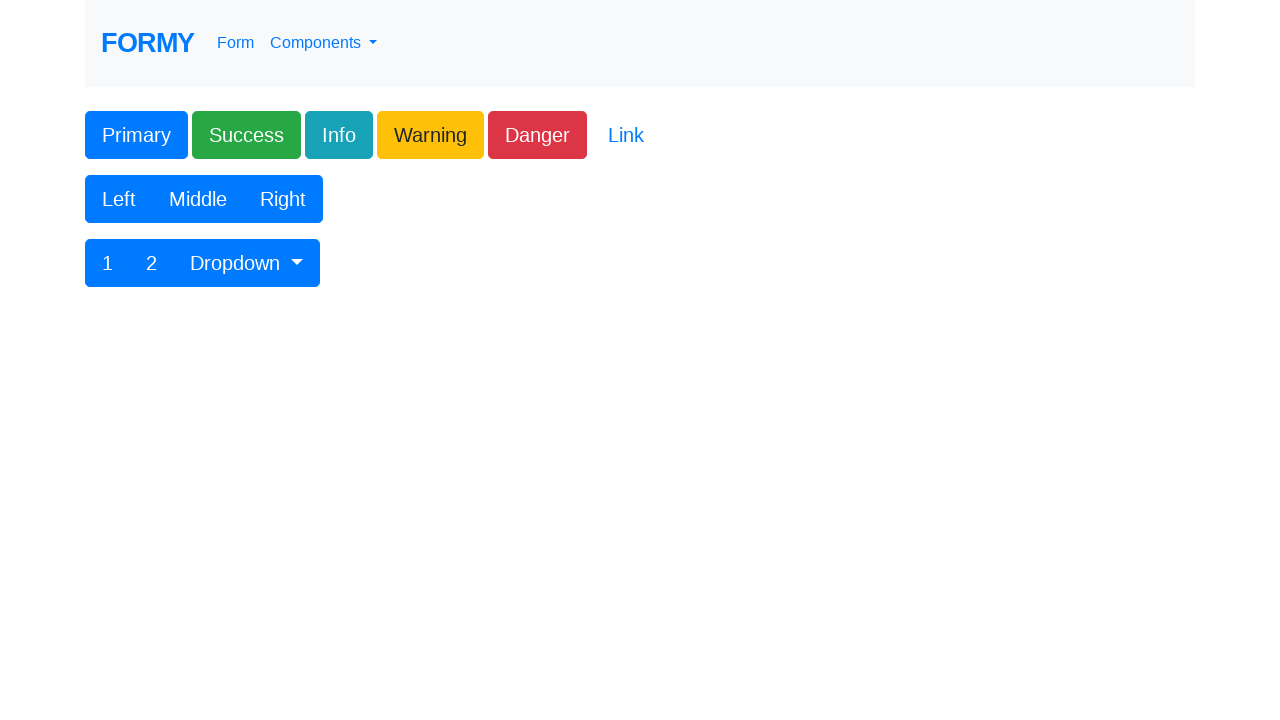

Clicked the primary button at (136, 135) on button.btn-primary
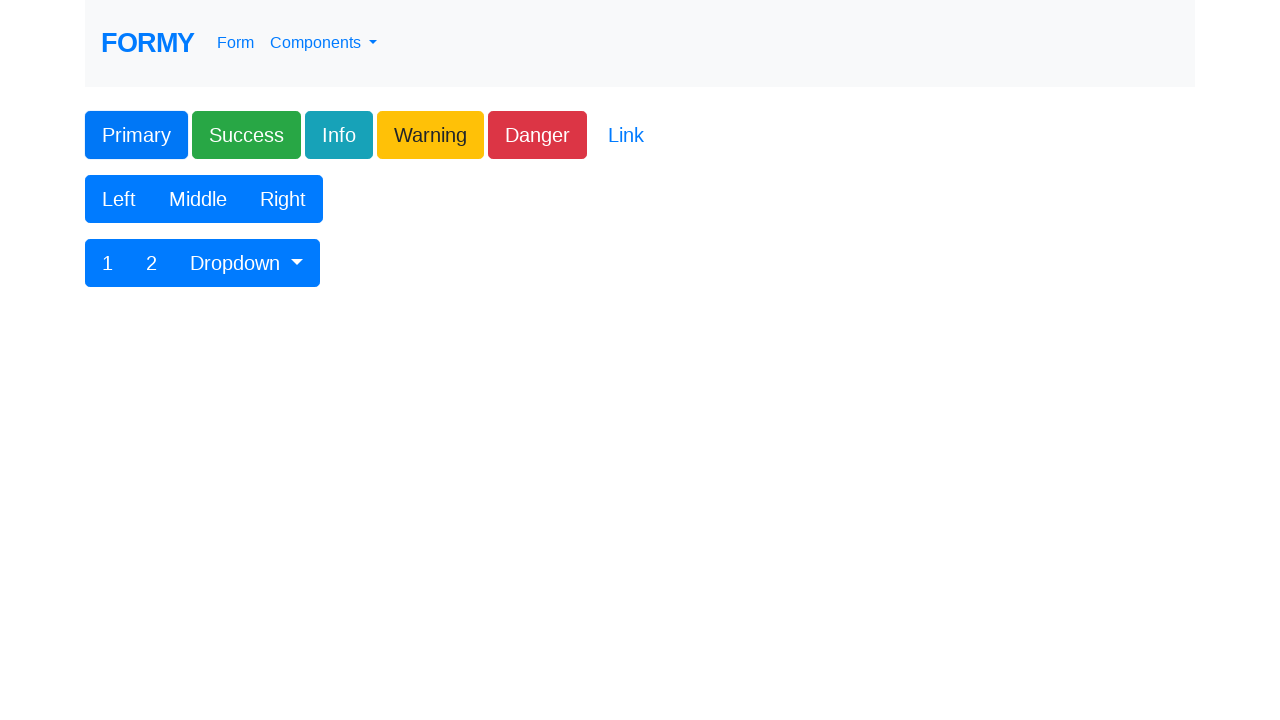

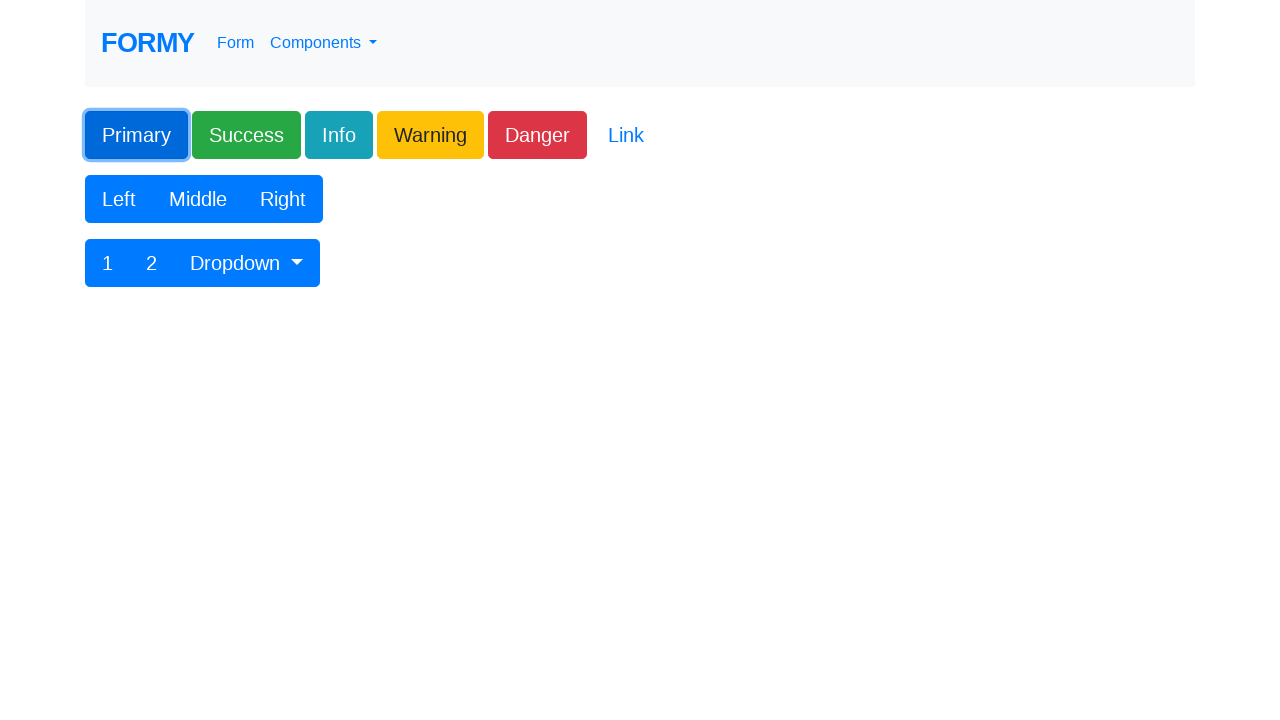